Navigates to Bank of Ghana's economic data time series page, selects multiple economic indicators from a dropdown menu, and expands the table view to show all data entries.

Starting URL: https://www.bog.gov.gh/economic-data/time-series/

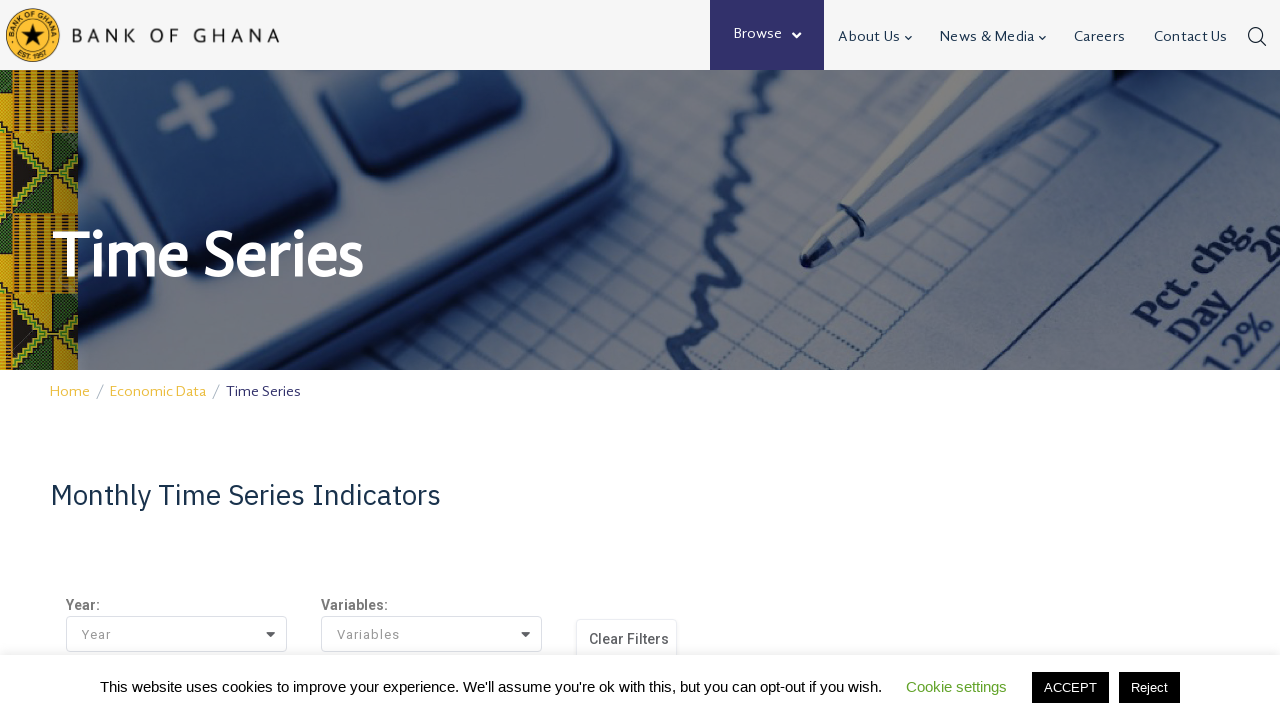

Clicked Variables dropdown button to expand economic indicators list at (439, 635) on xpath=//button[@title='Variables']
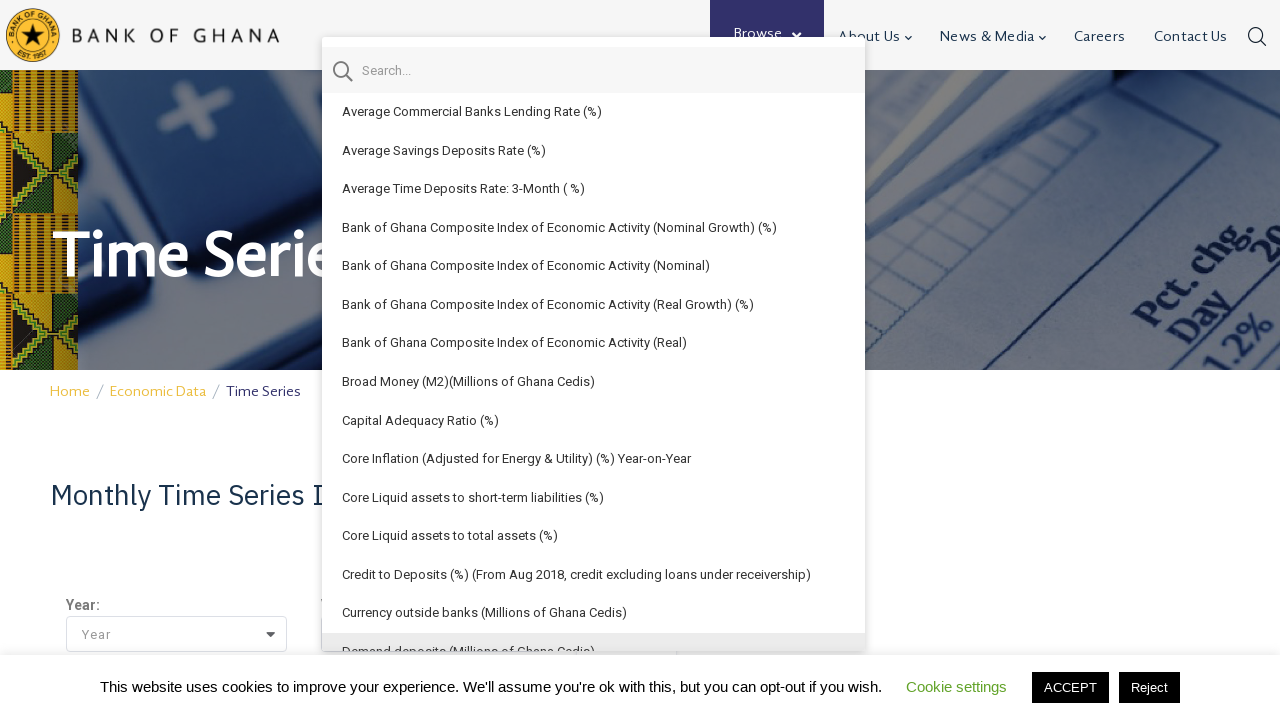

Selected Bank of Ghana Composite Index of Economic Activity (Real Growth) indicator at (548, 305) on xpath=//span[text()='Bank of Ghana Composite Index of Economic Activity (Real Gr
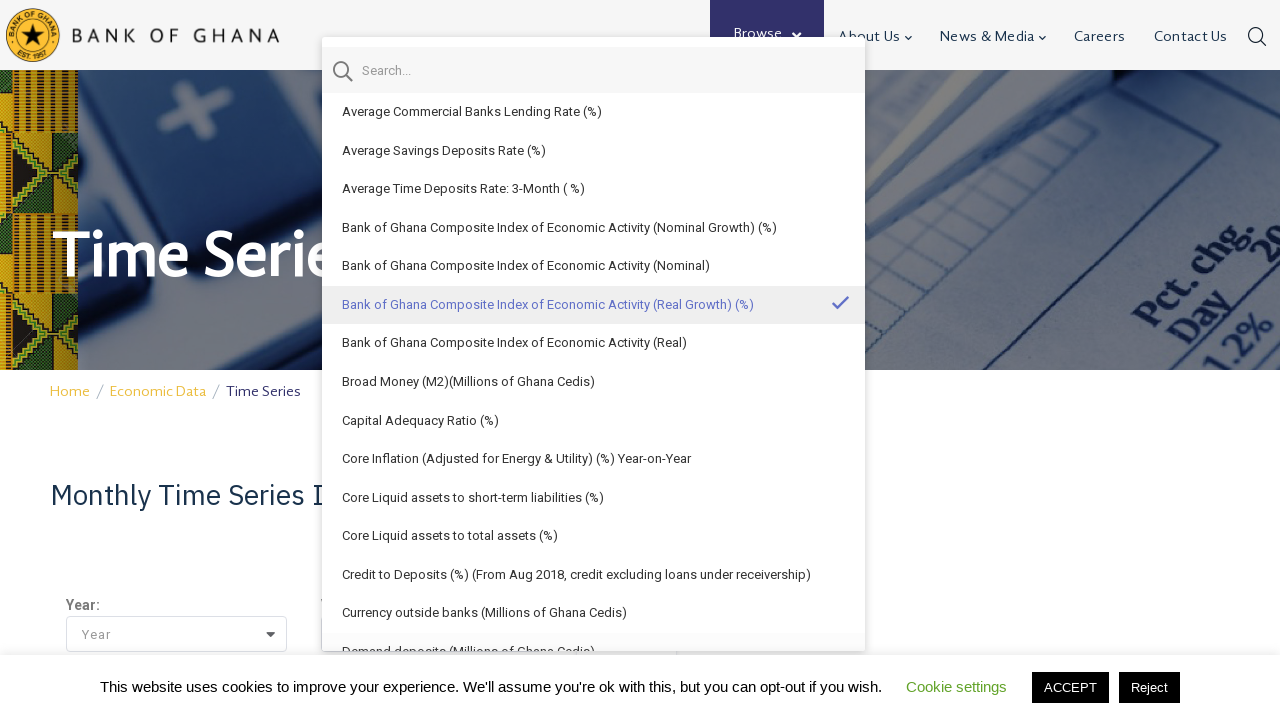

Selected Core Inflation (Adjusted for Energy & Utility) indicator at (516, 459) on xpath=//span[text()='Core Inflation (Adjusted for Energy & Utility) (%) Year-on-
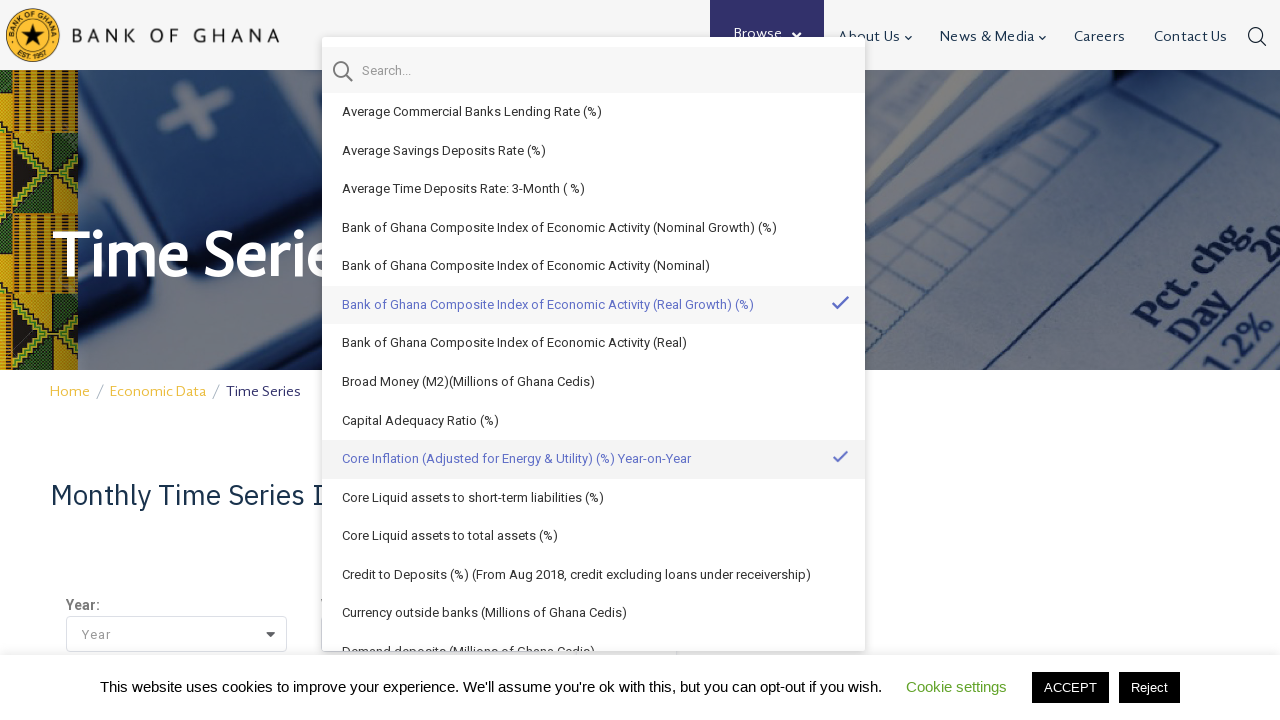

Selected Monetary Policy Rate indicator at (413, 384) on xpath=//span[text()='Monetary Policy Rate (%)']
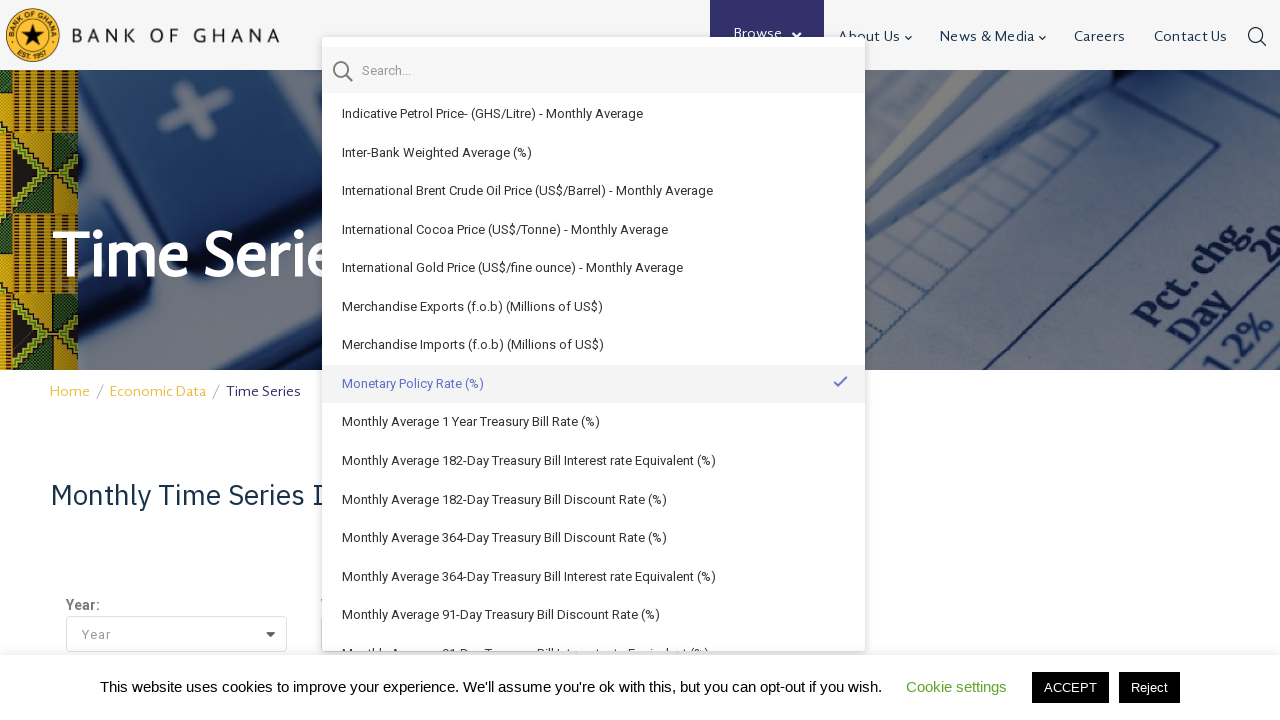

Selected Headline Inflation (%) Year-on-Year indicator at (442, 384) on xpath=//span[text()='Headline Inflation (%) Year-on-Year']
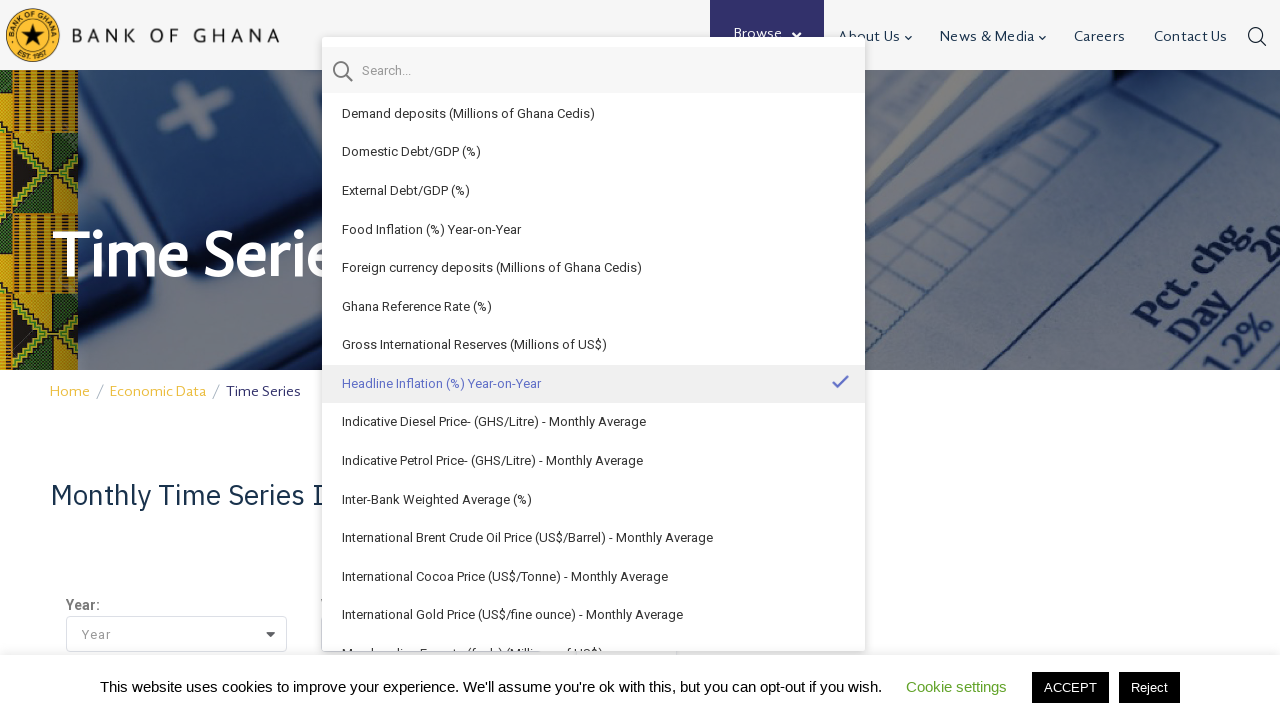

Clicked table view dropdown showing current limit of 5 entries at (1086, 360) on xpath=//span[@class='filter-option pull-left' and text()='5']
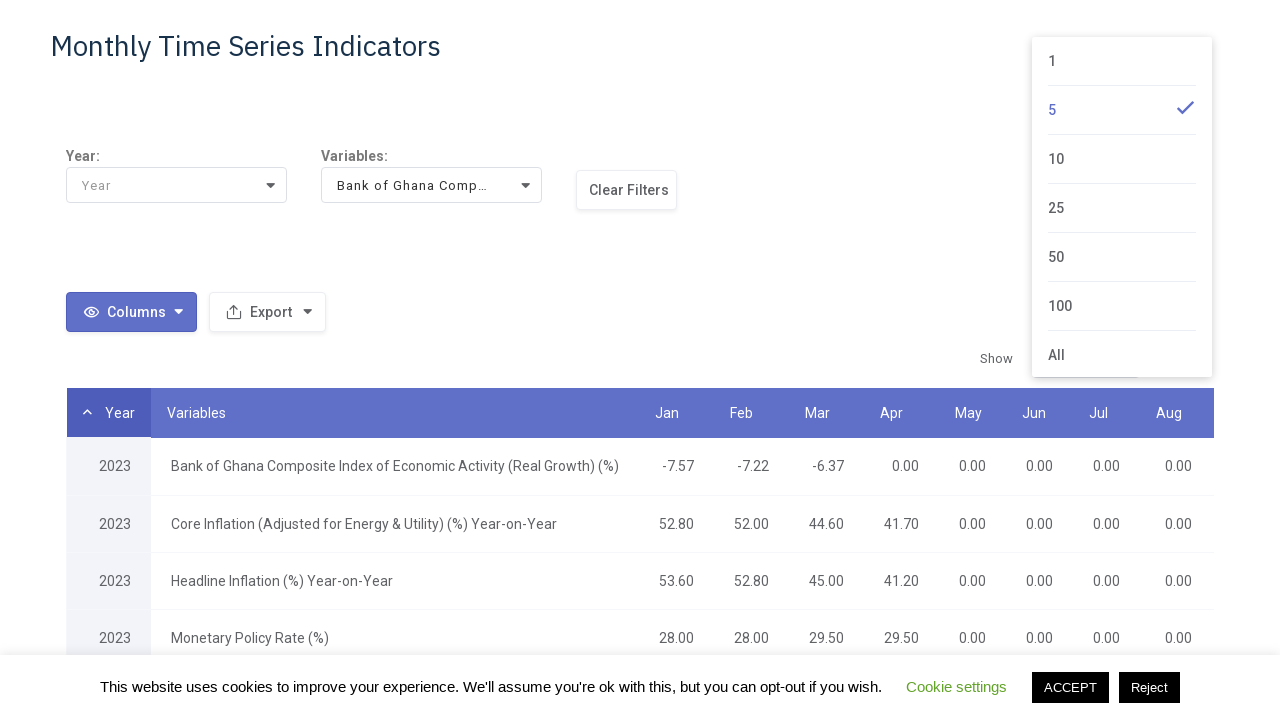

Selected 'All' option to expand table view and display all data entries at (1056, 355) on xpath=//span[@class='text' and text()='All']
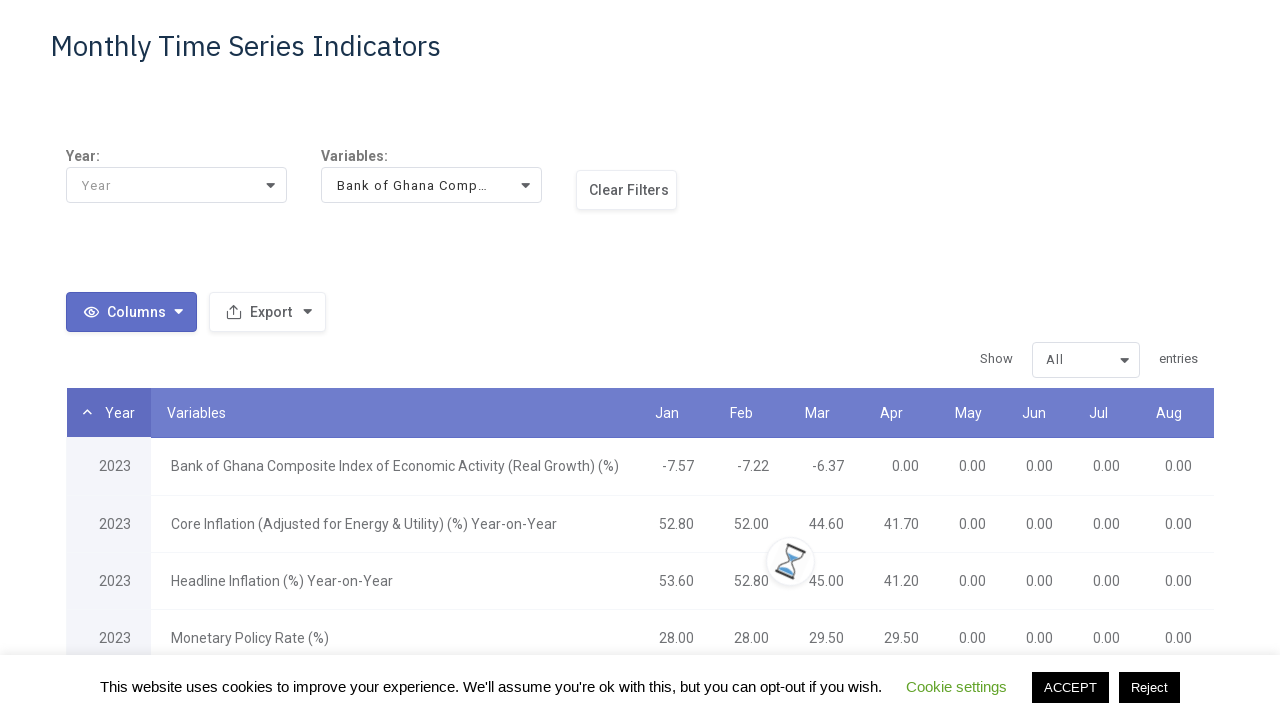

Economic data table loaded successfully with all selected indicators and entries
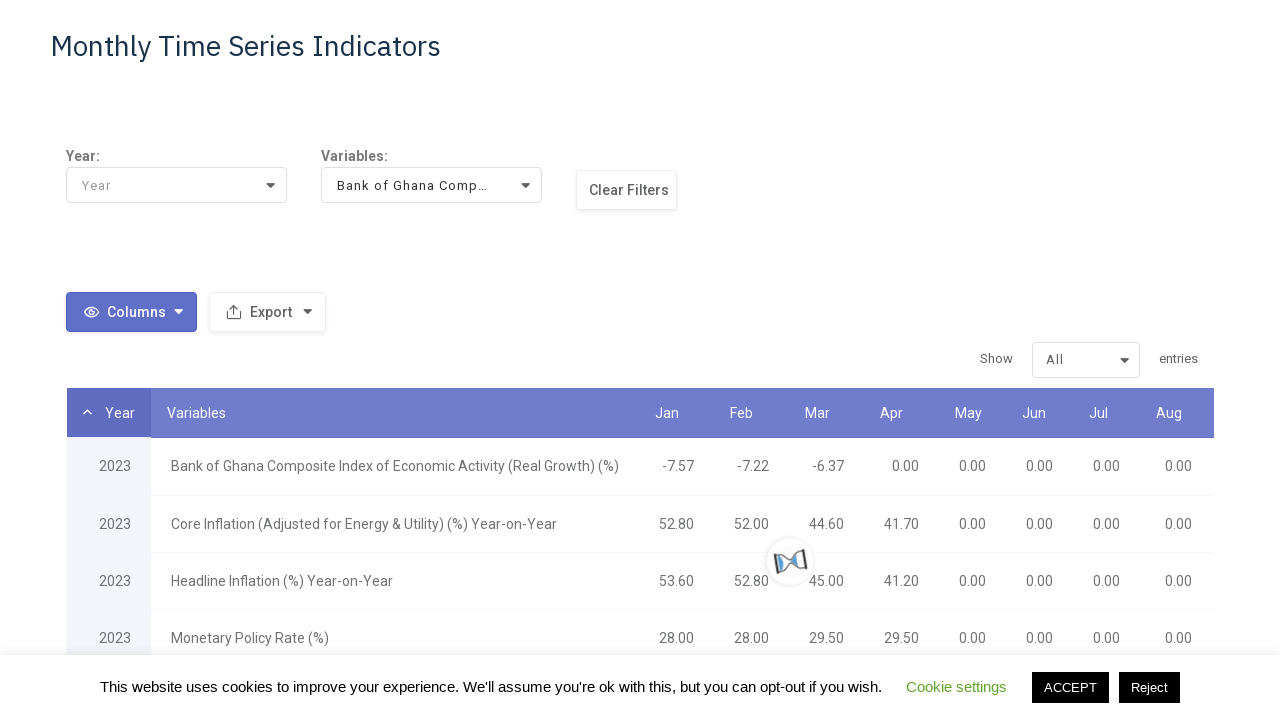

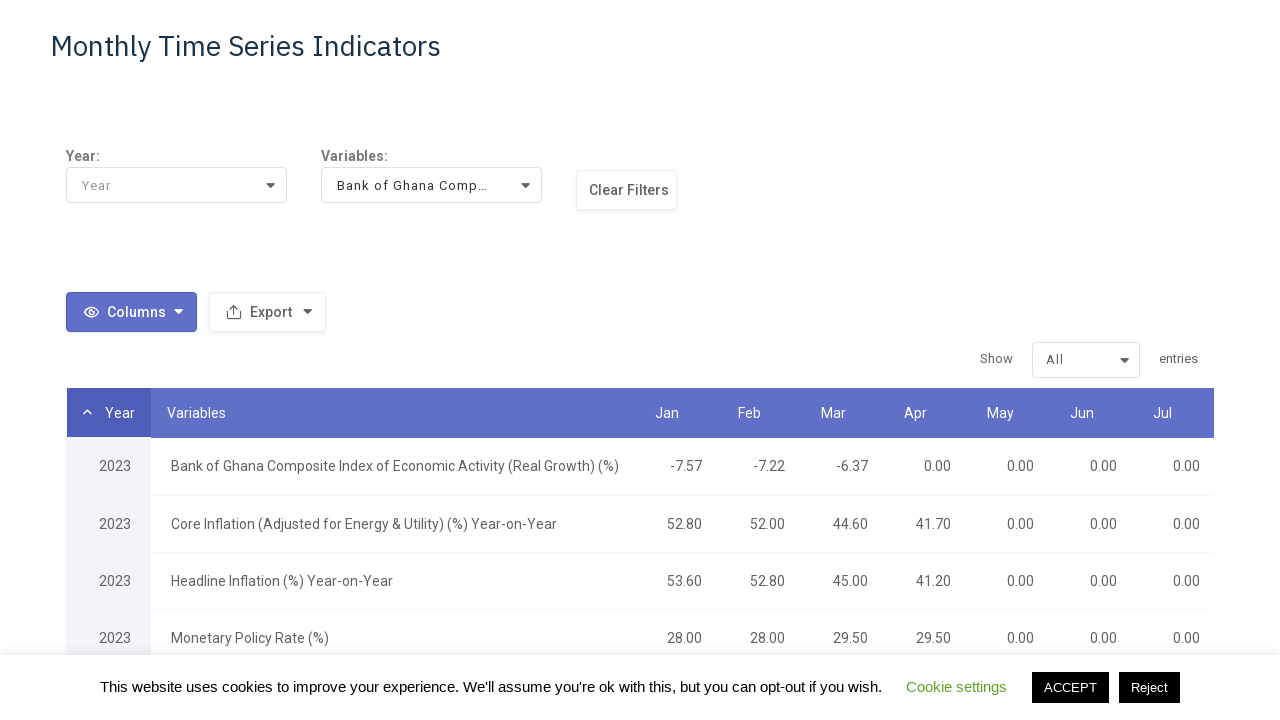